Tests the functionality of opening multiple browser windows by clicking the "Open Multiple" button on a Selenium practice page

Starting URL: https://leafground.com/window.xhtml

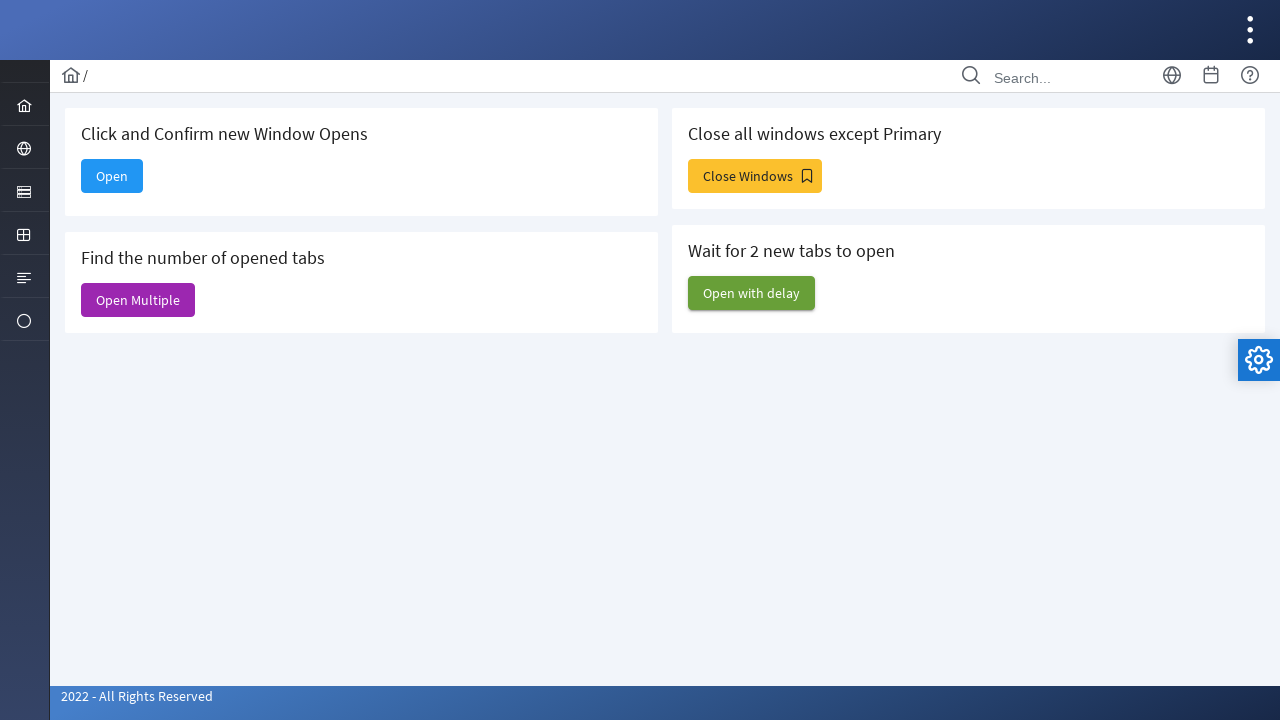

Clicked 'Open Multiple' button to open multiple browser windows at (138, 300) on xpath=//span[text()= 'Open Multiple']
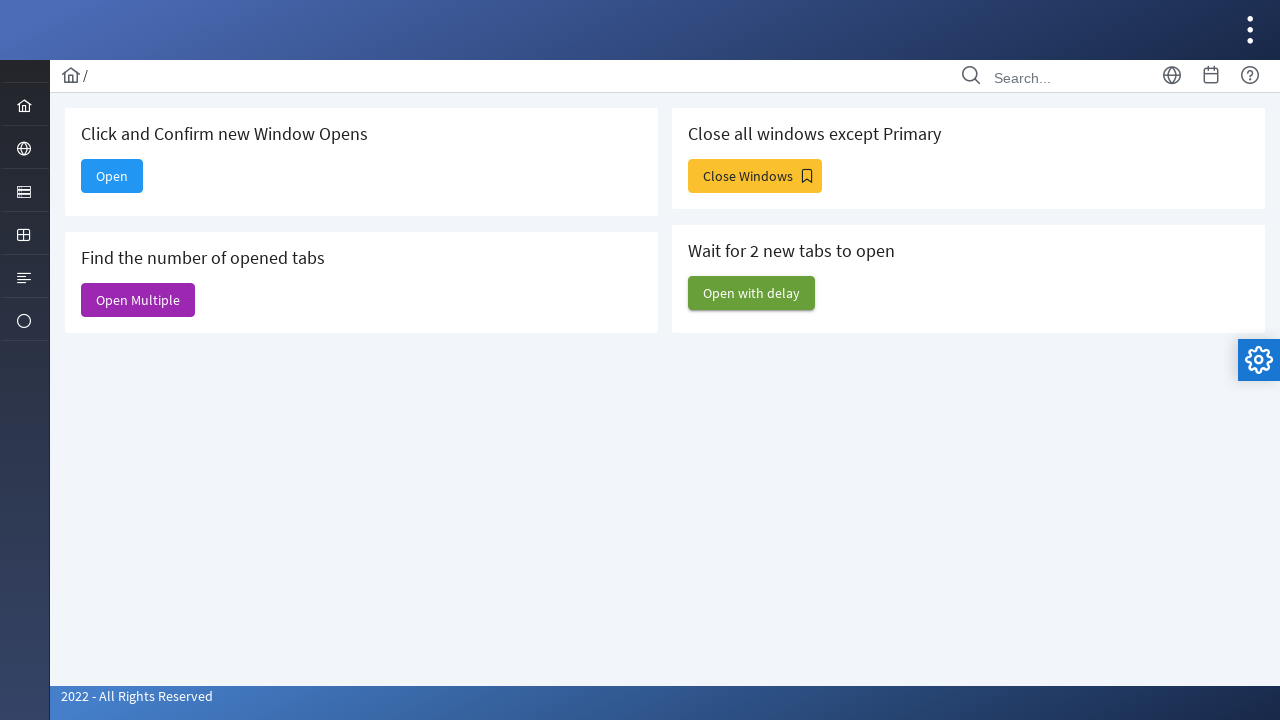

Waited 3 seconds for new windows to open
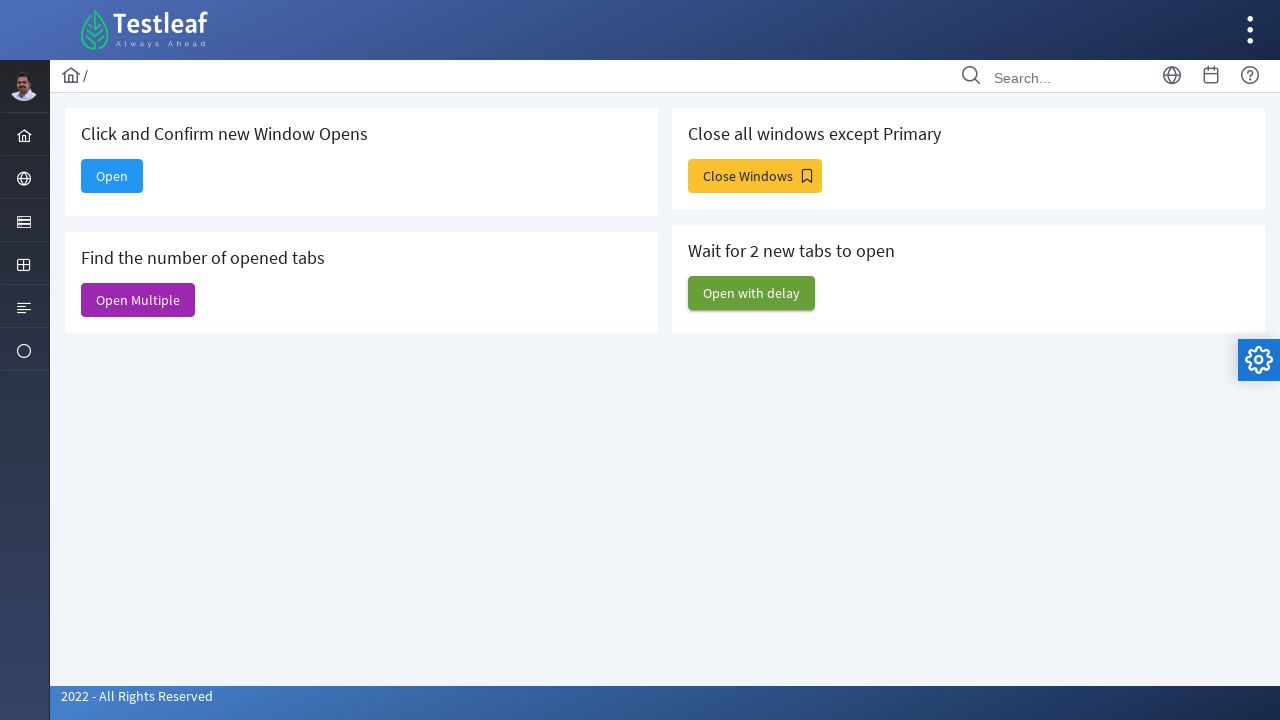

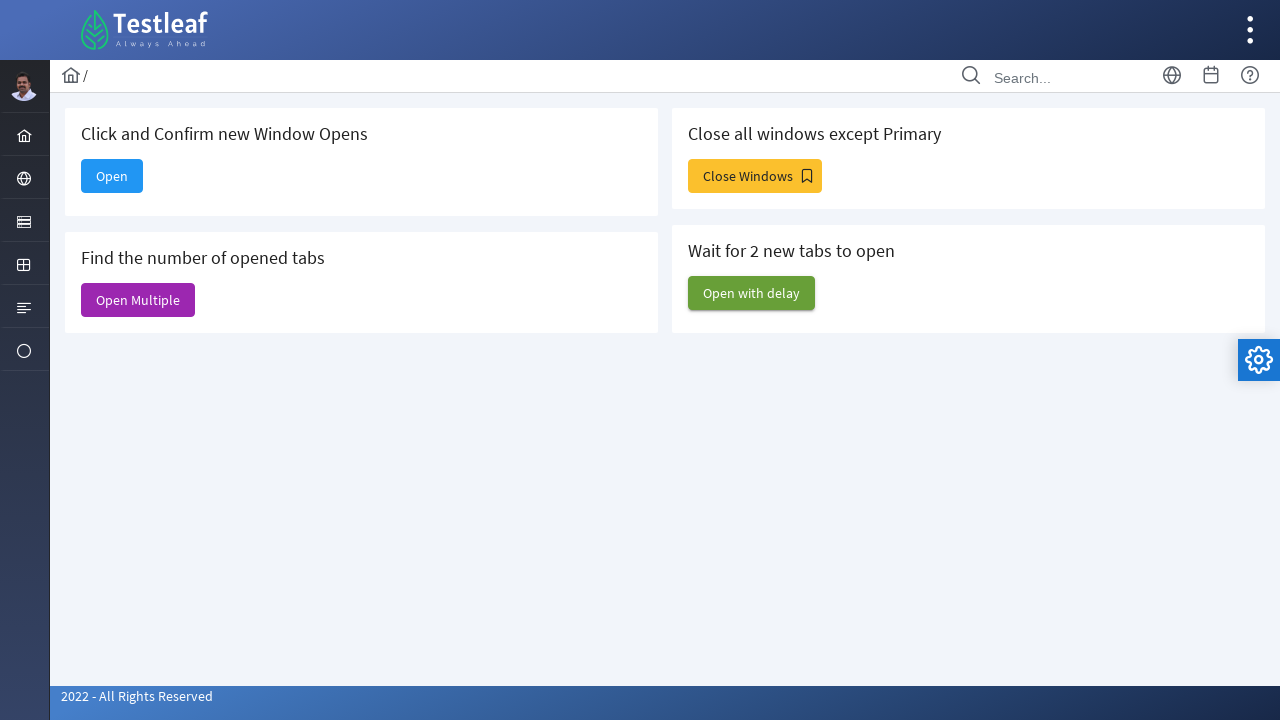